Tests horizontal scrolling functionality on a webpage by scrolling from left to right, then back from right to left.

Starting URL: https://www.thehorizontalway.com/

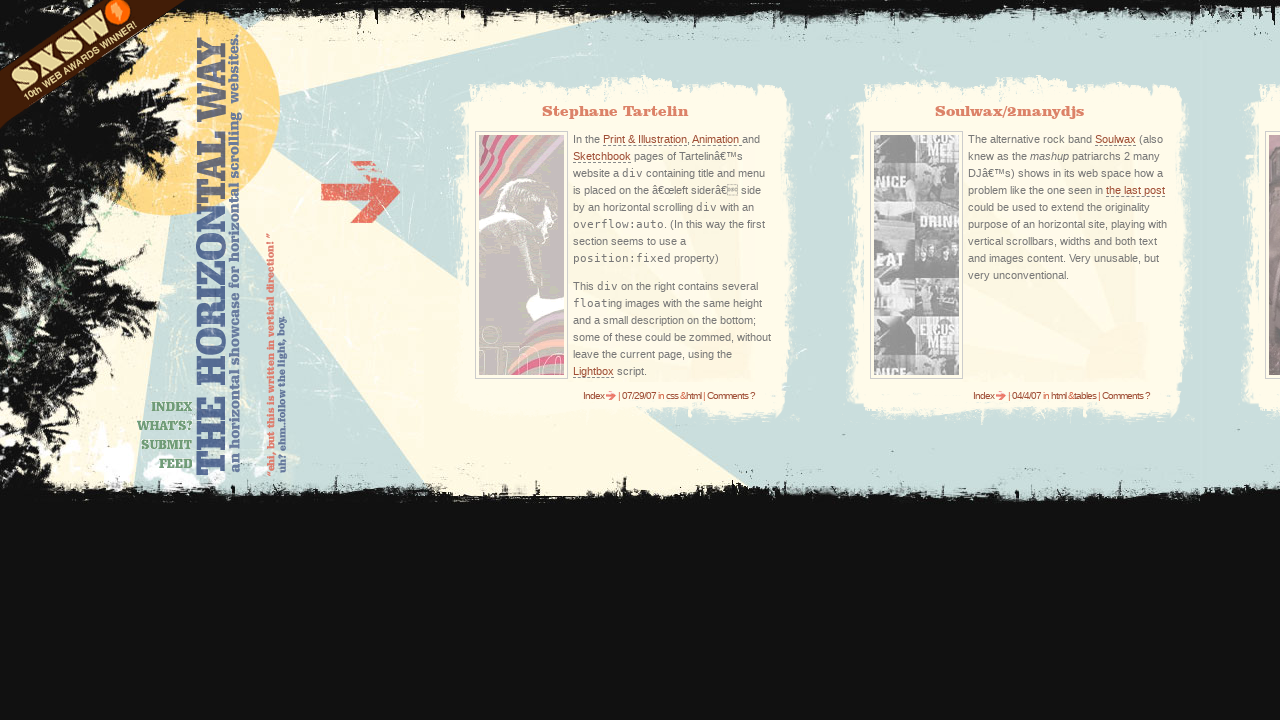

Scrolled horizontally from left to right (1500 pixels)
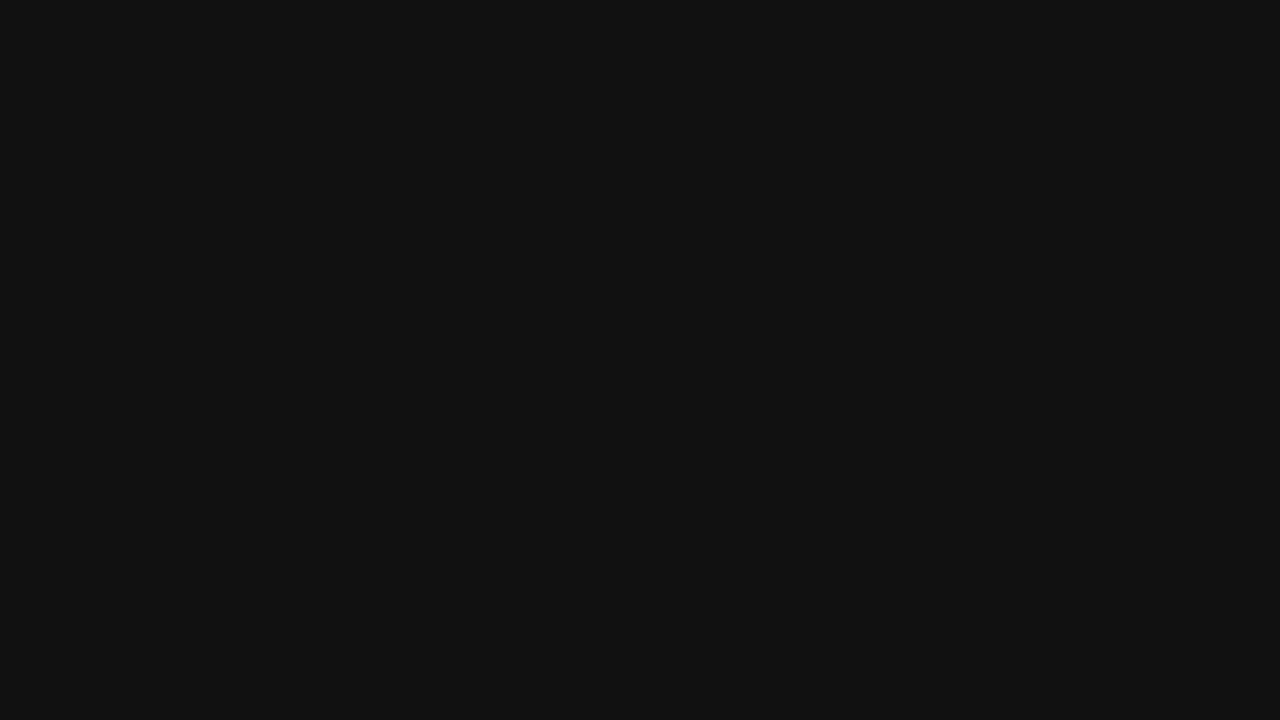

Waited 500ms for scroll animation to complete
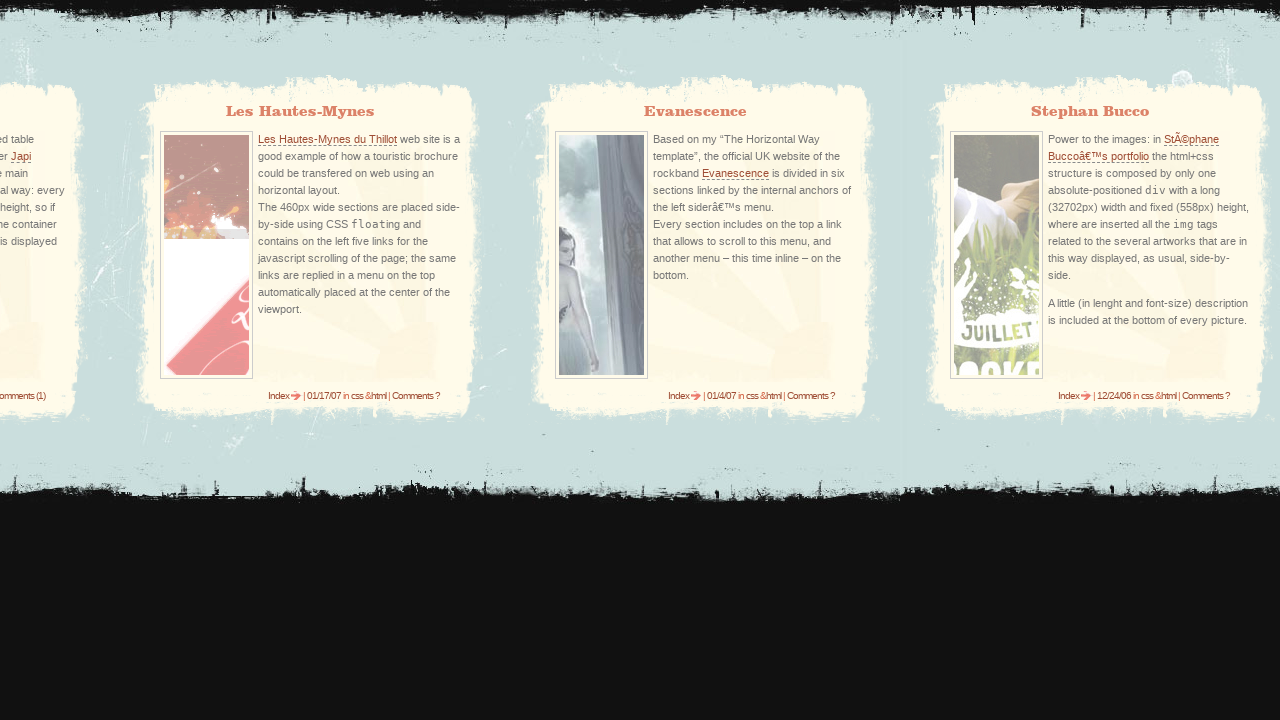

Scrolled horizontally from right to left (-1500 pixels)
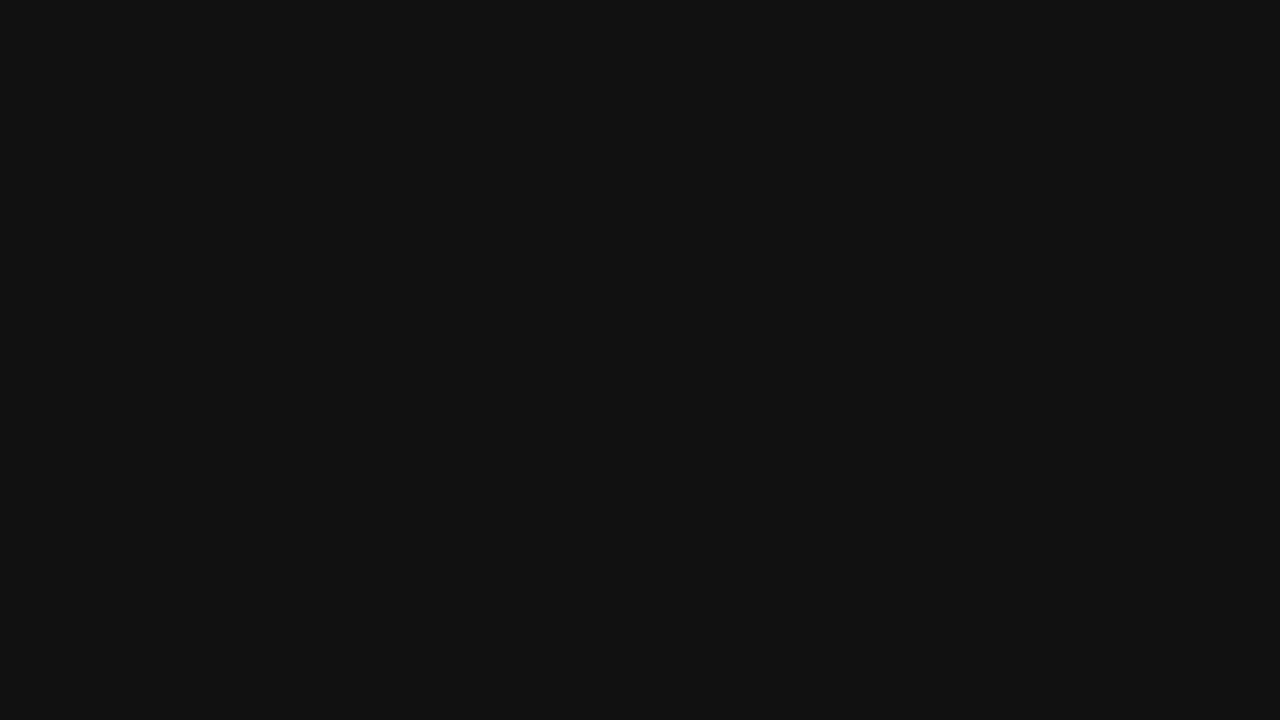

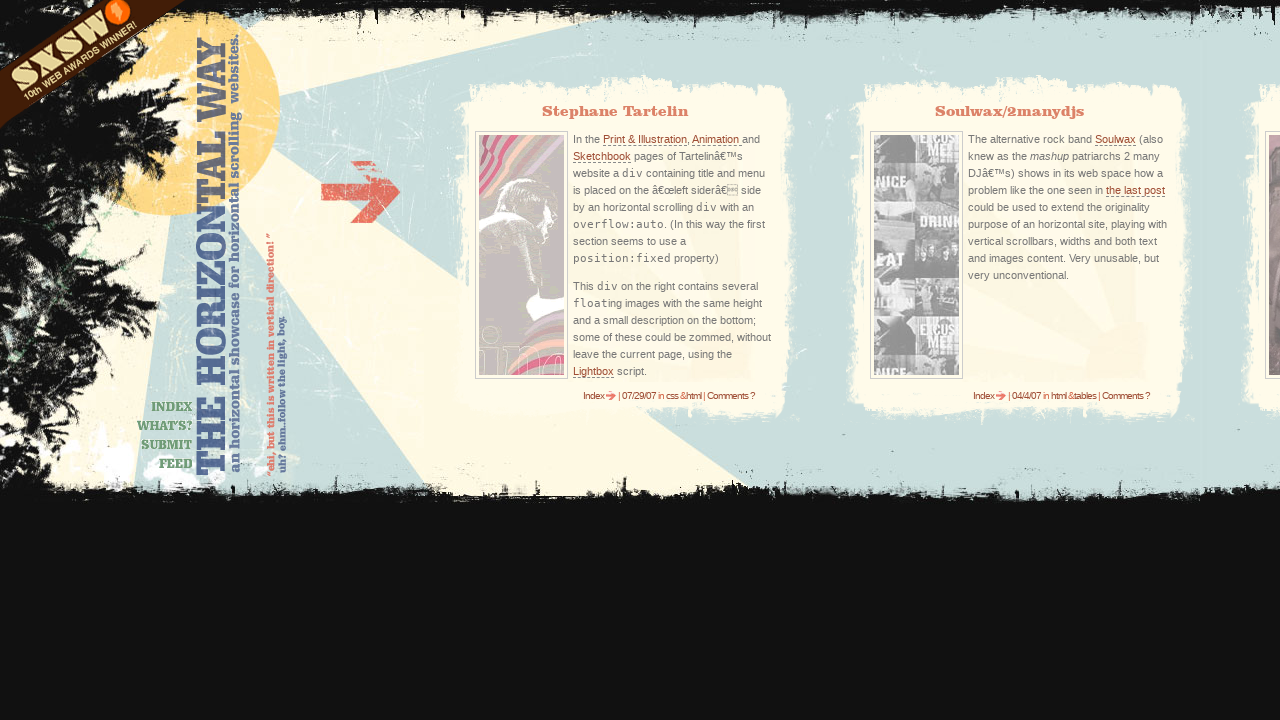